Tests multi-select dropdown by selecting multiple color options using different selection methods.

Starting URL: https://testautomationpractice.blogspot.com/

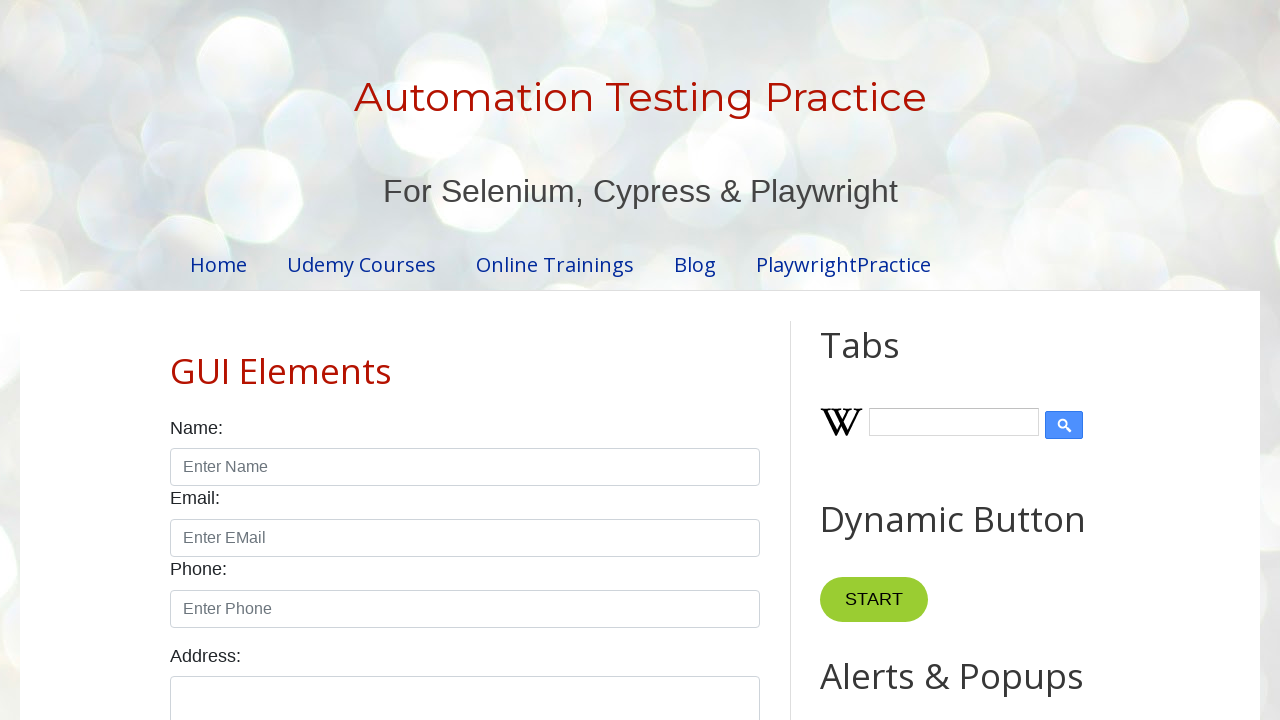

Scrolled to Colors label into view
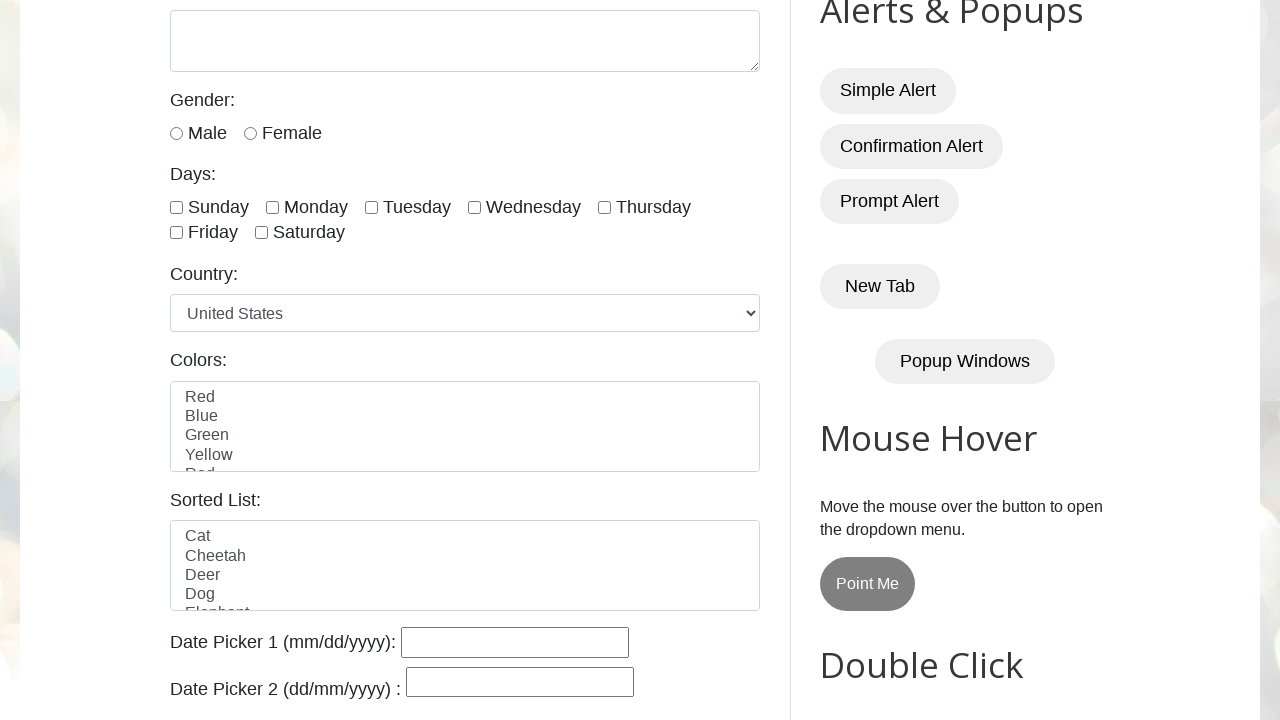

Clicked Red option in colors dropdown at (465, 398) on select#colors option:text('Red')
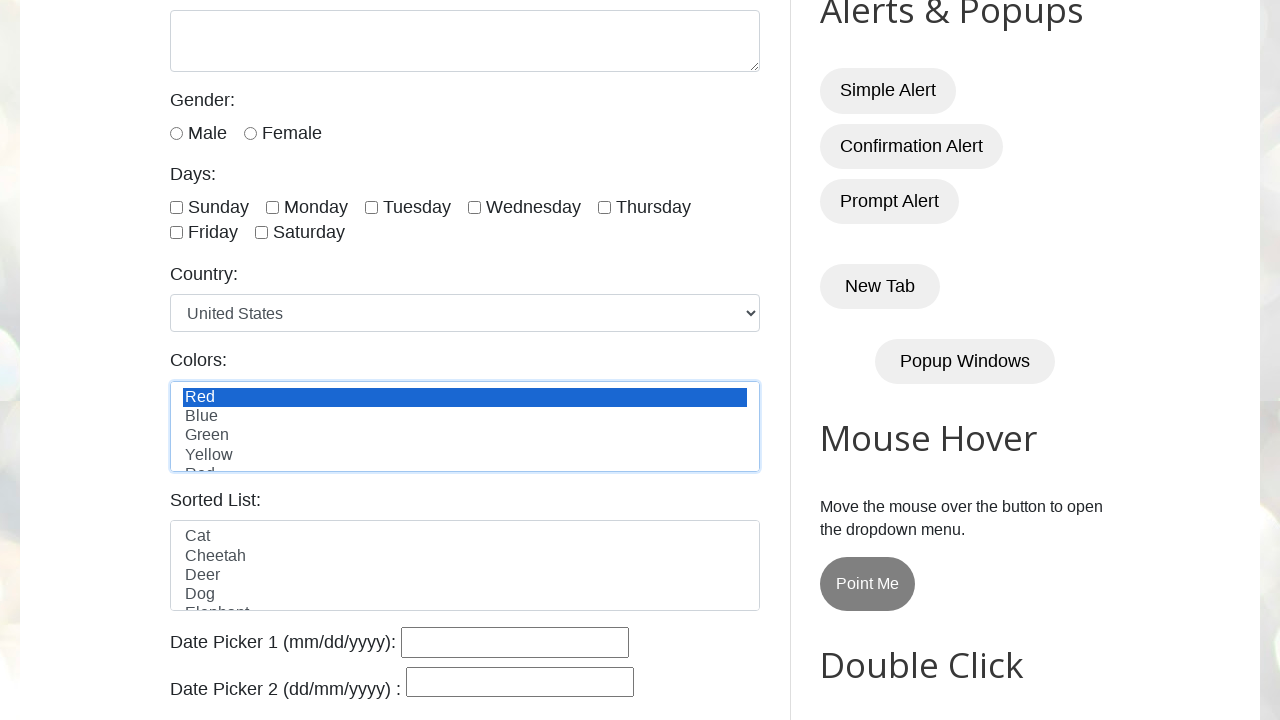

Selected Blue option by index 1 on select#colors
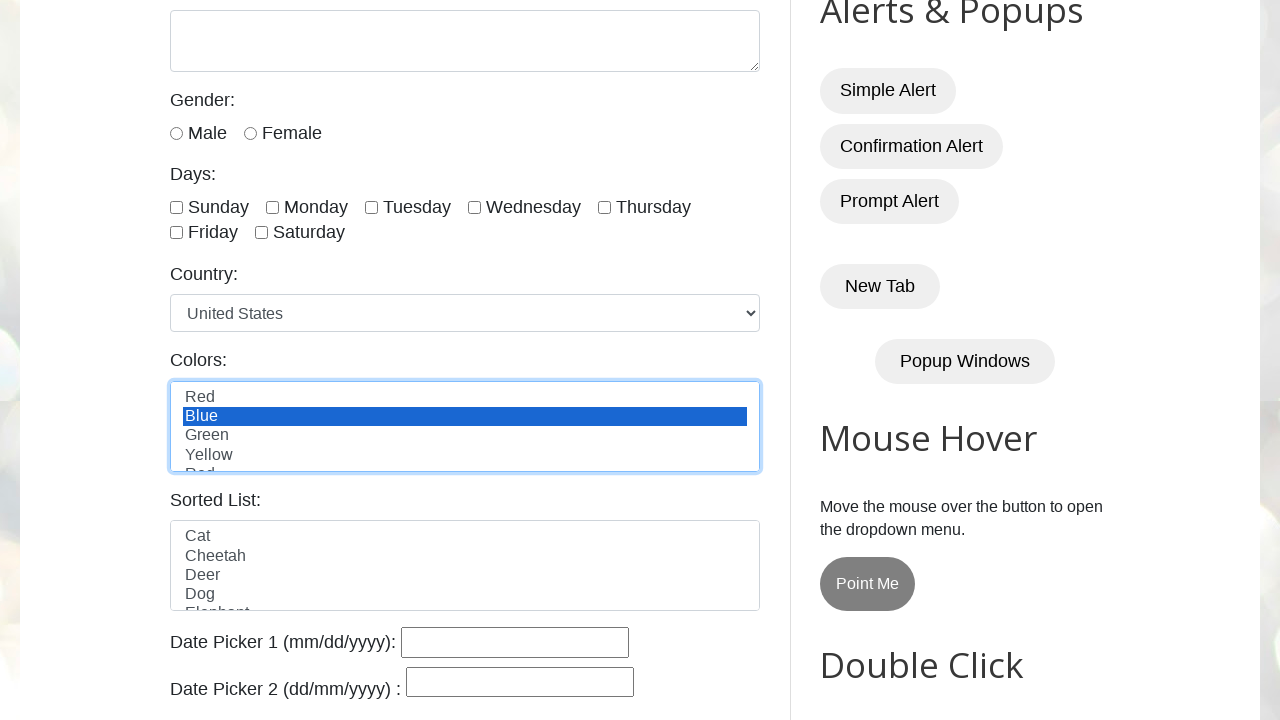

Selected Green option by visible text label on select#colors
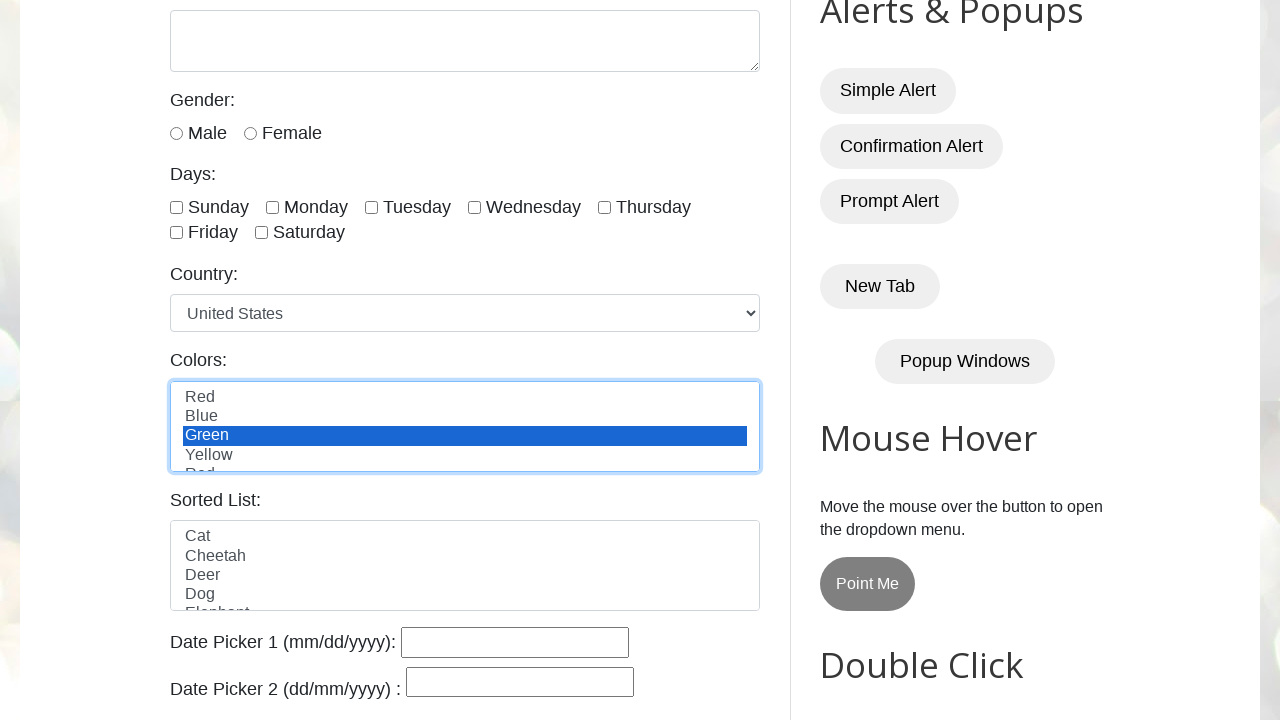

Selected white option by value attribute on select#colors
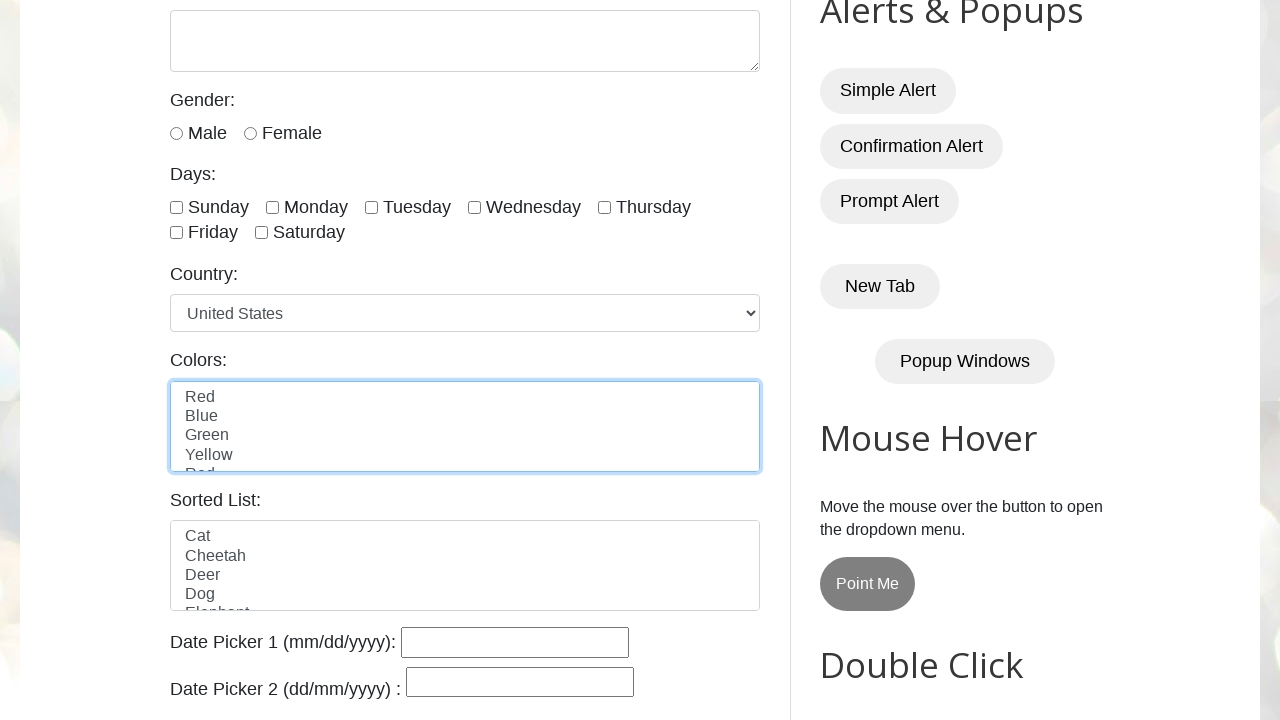

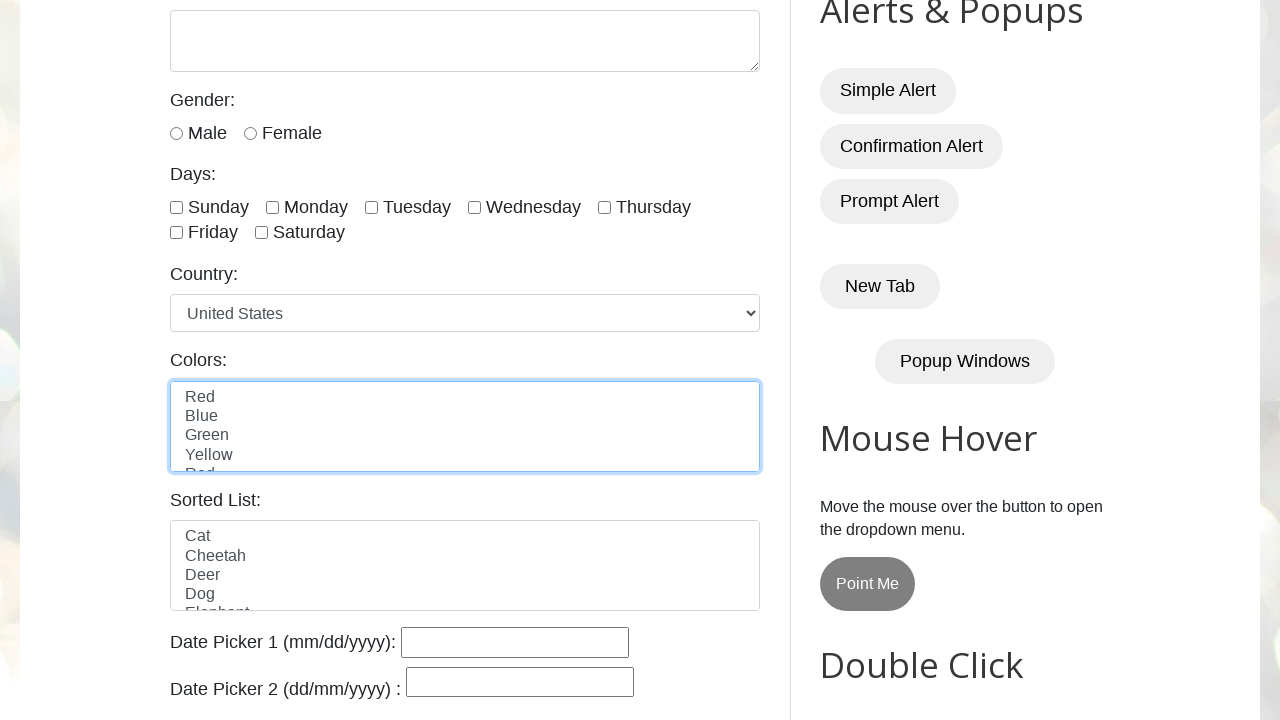